Verifies that the Simulador 3P page for Florianopolis is accessible

Starting URL: https://assine.vivo.com.br/Florianopolis_SC

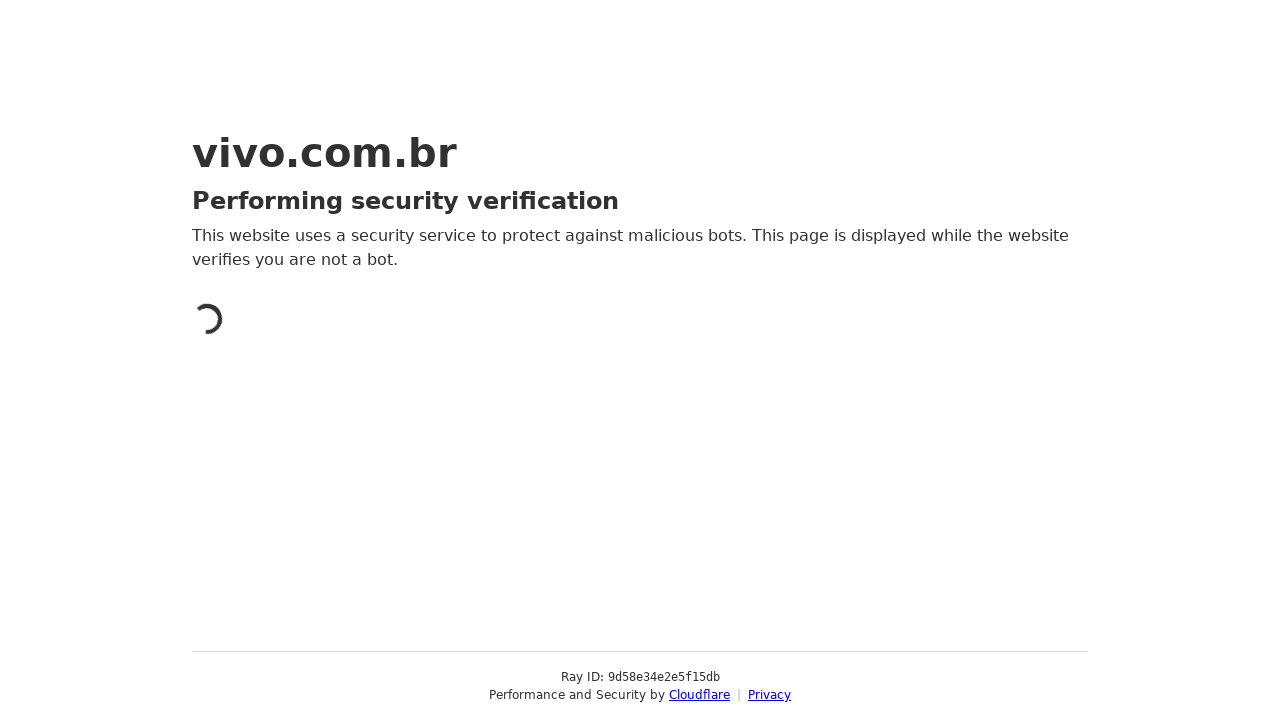

Reloaded the Simulador 3P page for Florianopolis
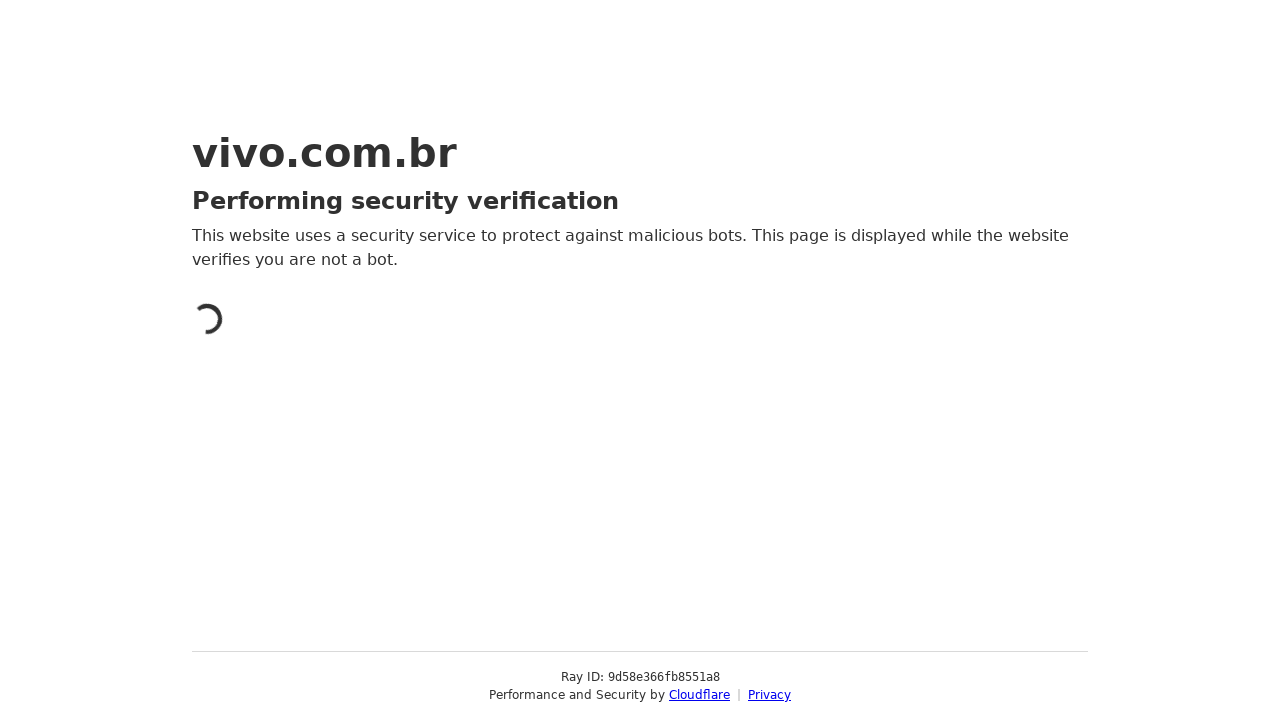

Page fully loaded and network idle
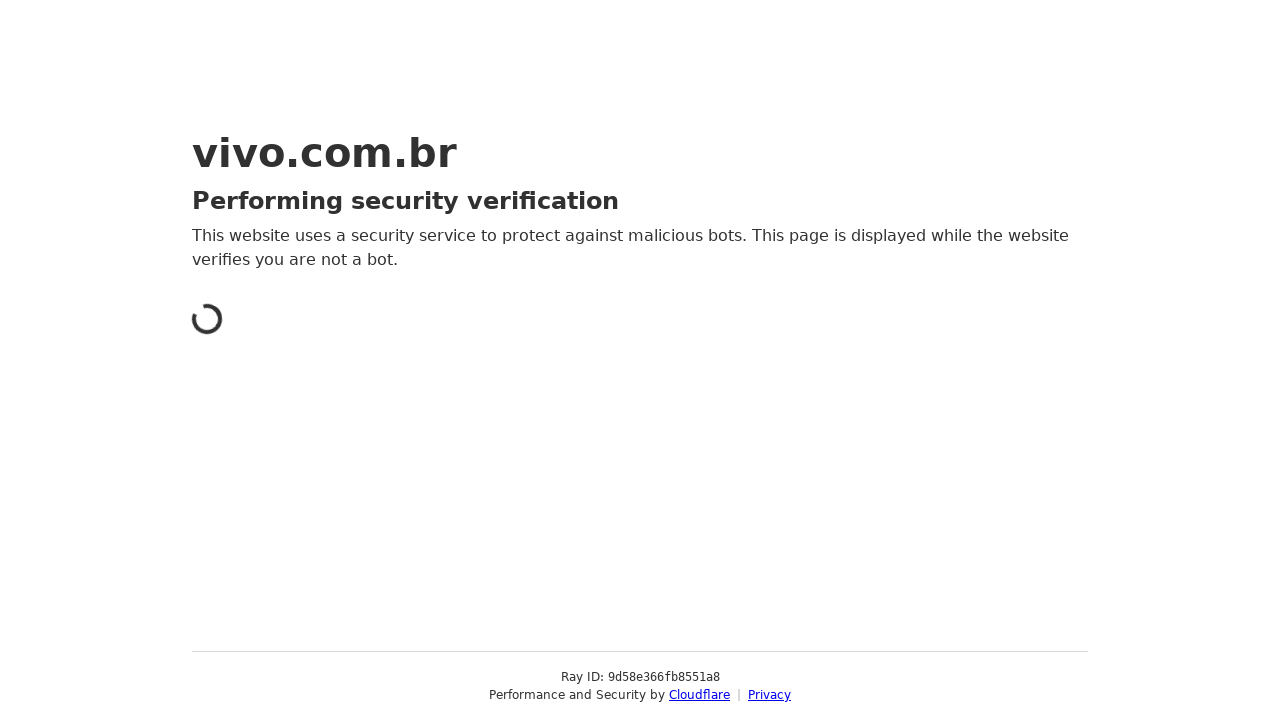

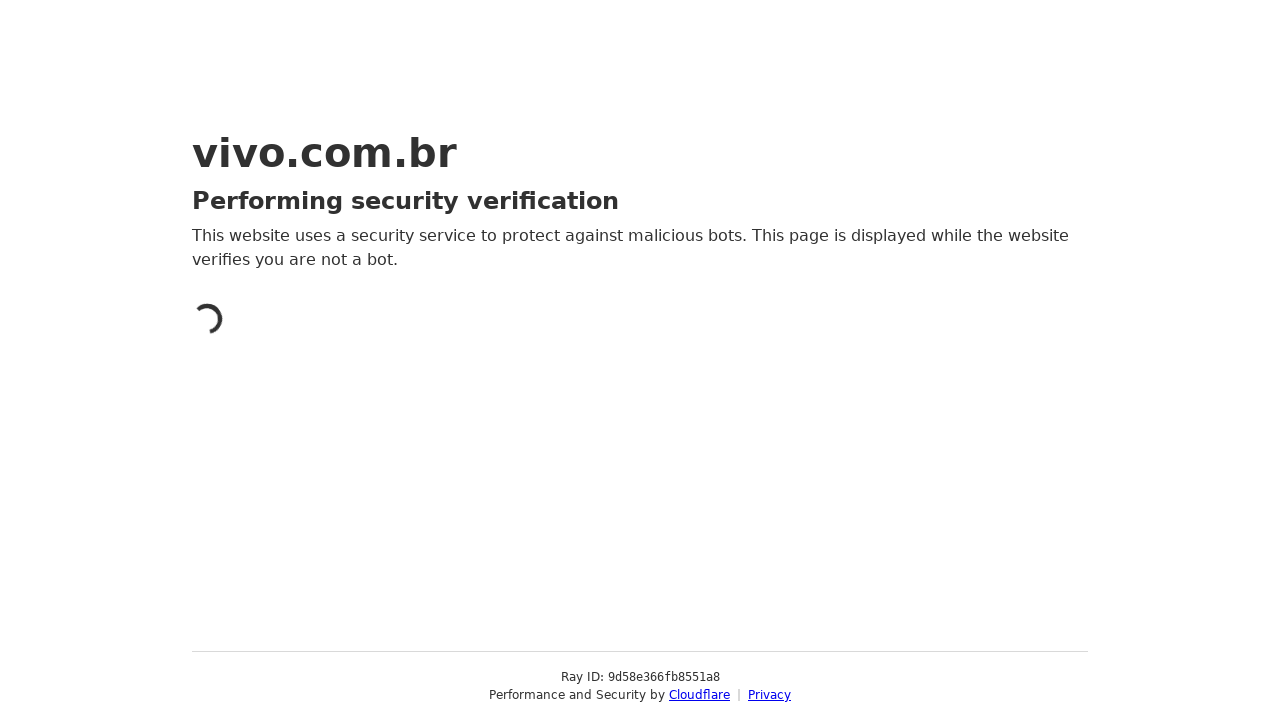